Tests keyboard interactions including typing, backspace, and keyboard shortcuts

Starting URL: http://uitestingplayground.com/textinput

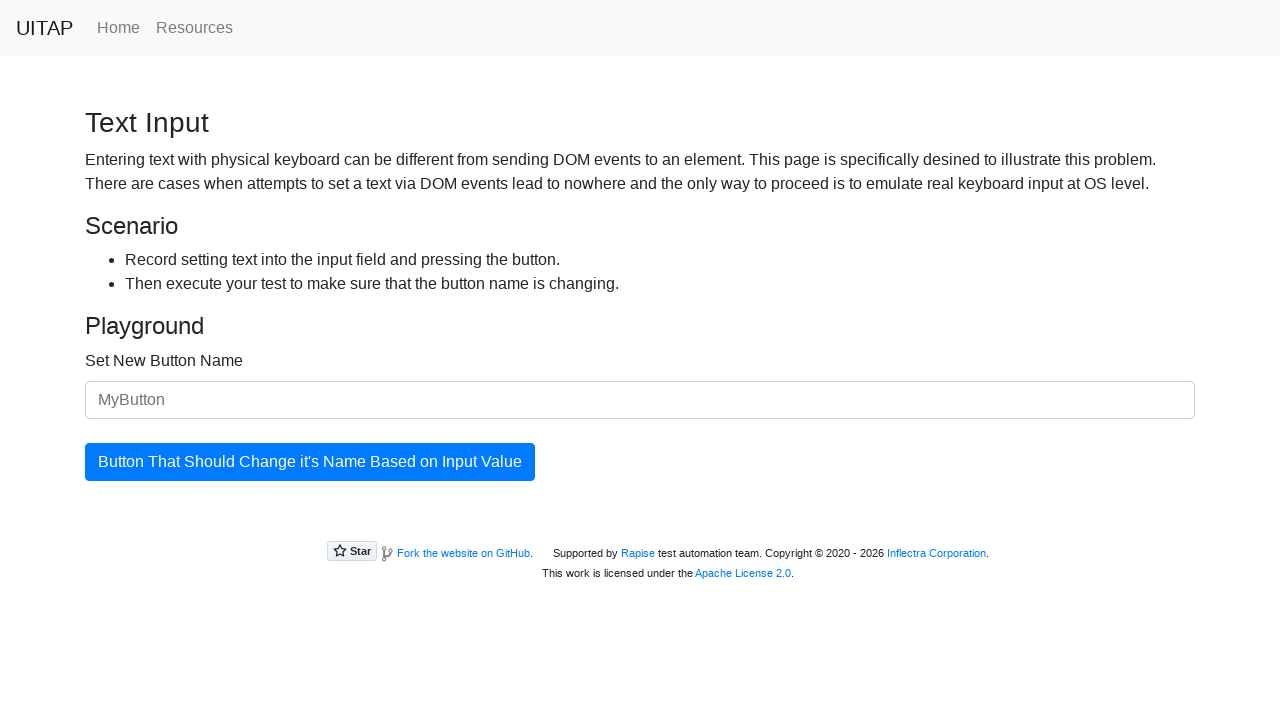

Filled input field with 'Test' on #newButtonName
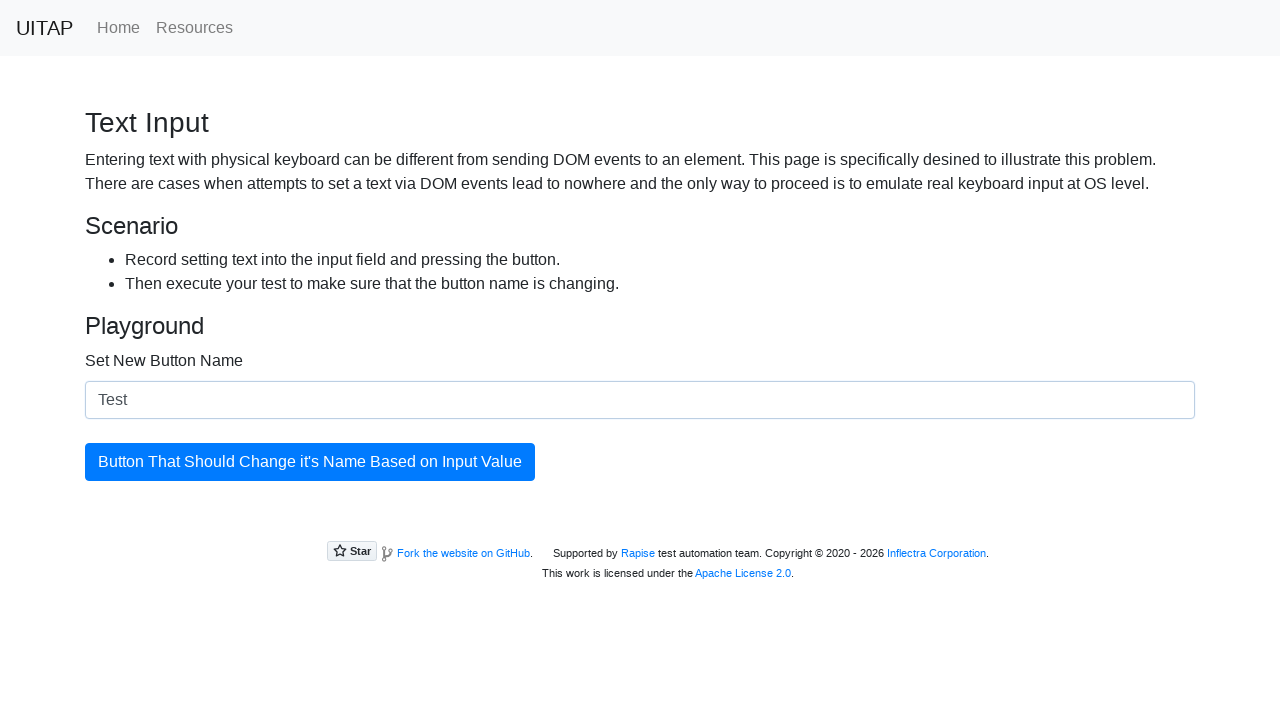

Pressed Backspace to remove last character on #newButtonName
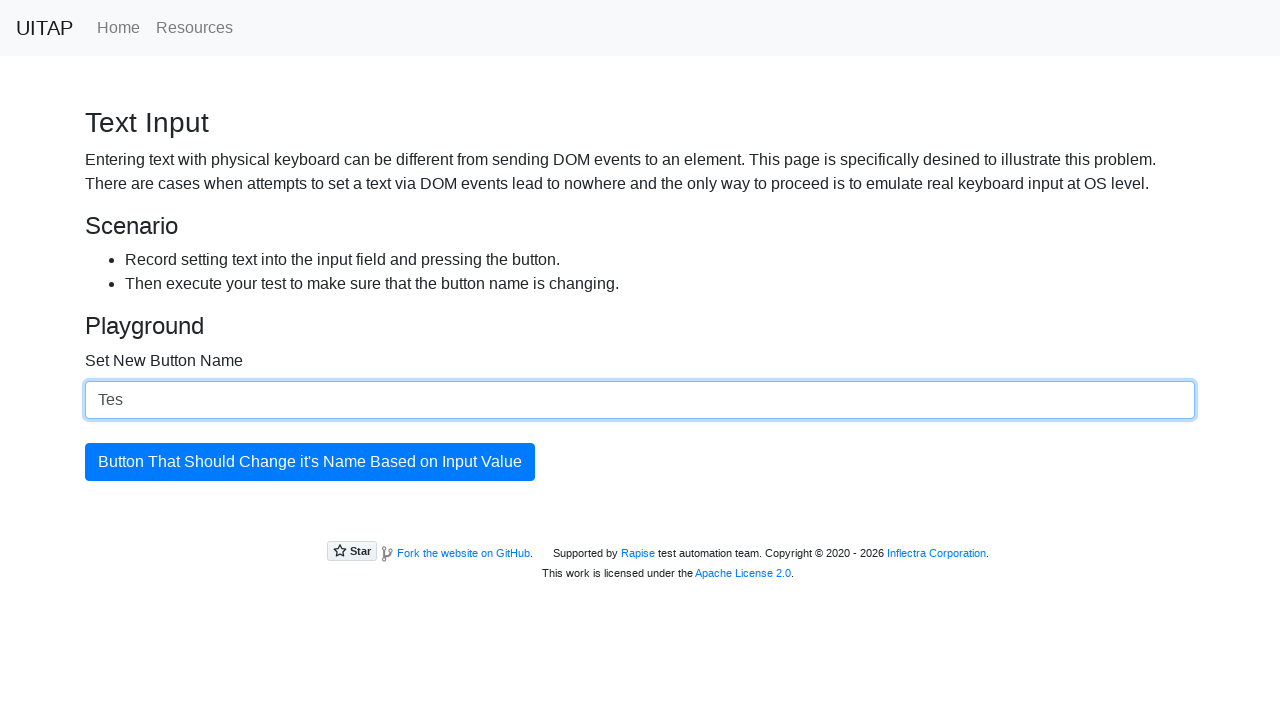

Typed 't' character on #newButtonName
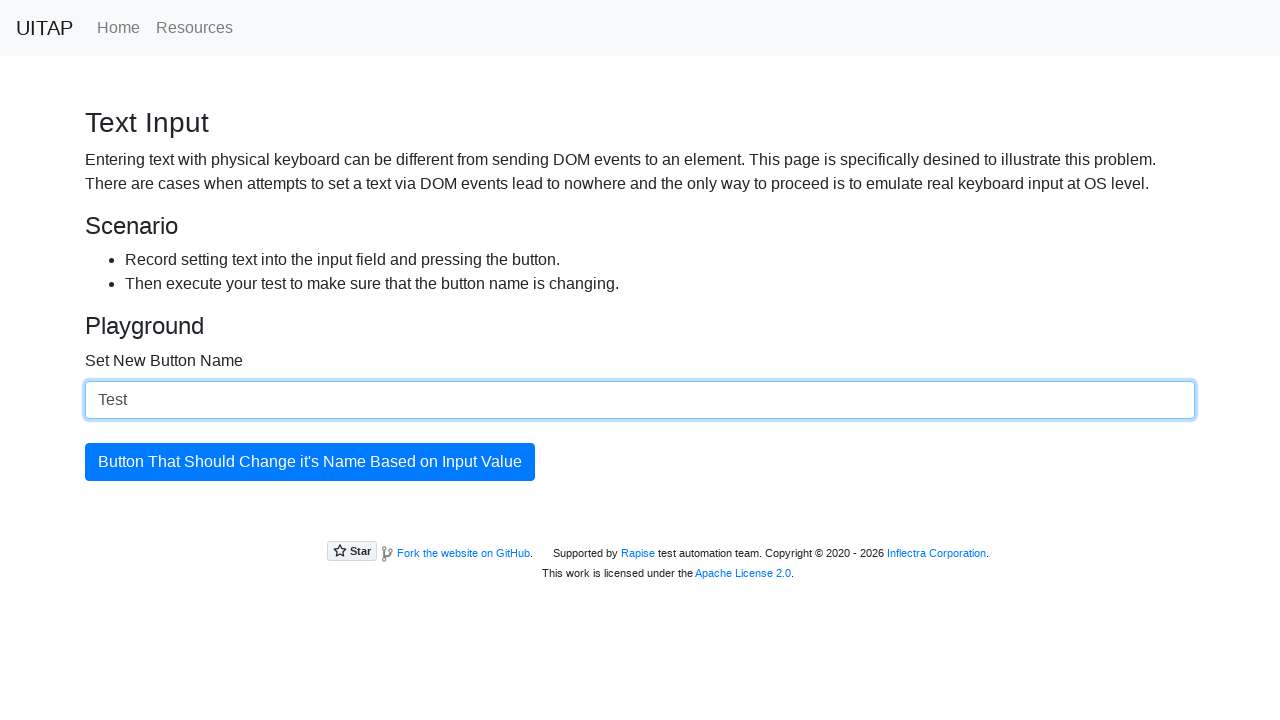

Pressed Shift+ArrowUp to select text on #newButtonName
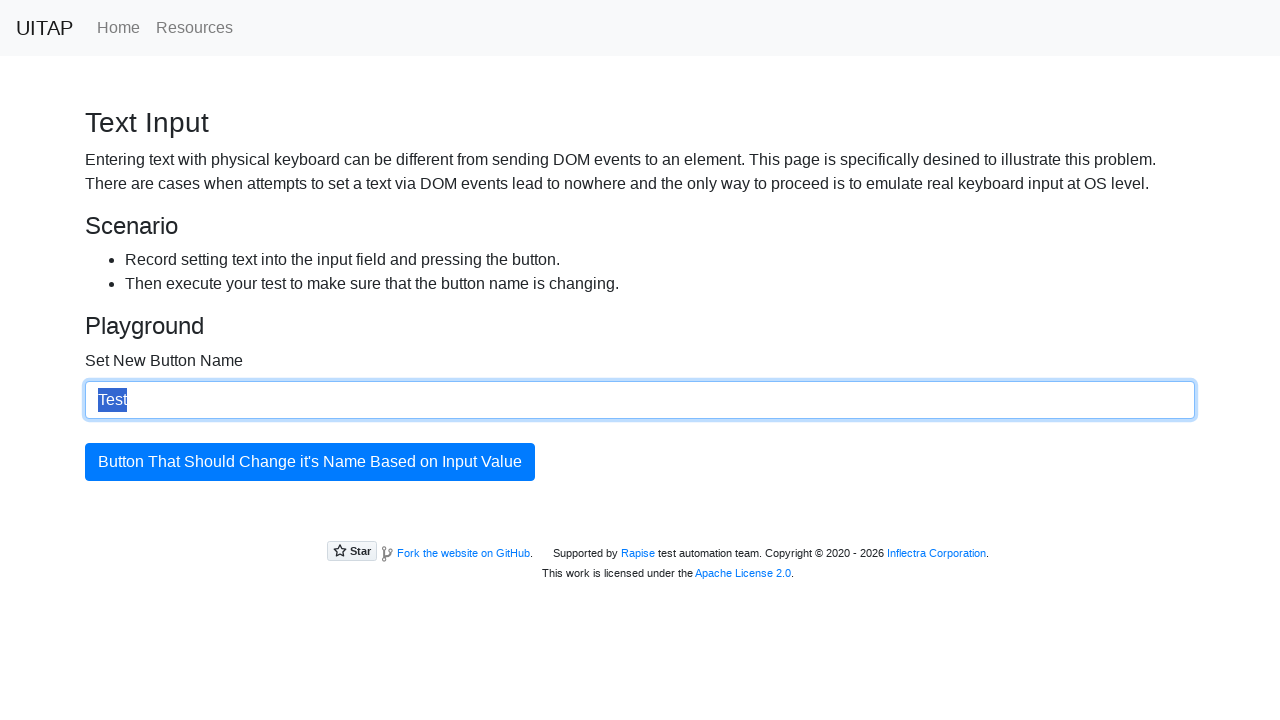

Pressed Meta+c to copy text on #newButtonName
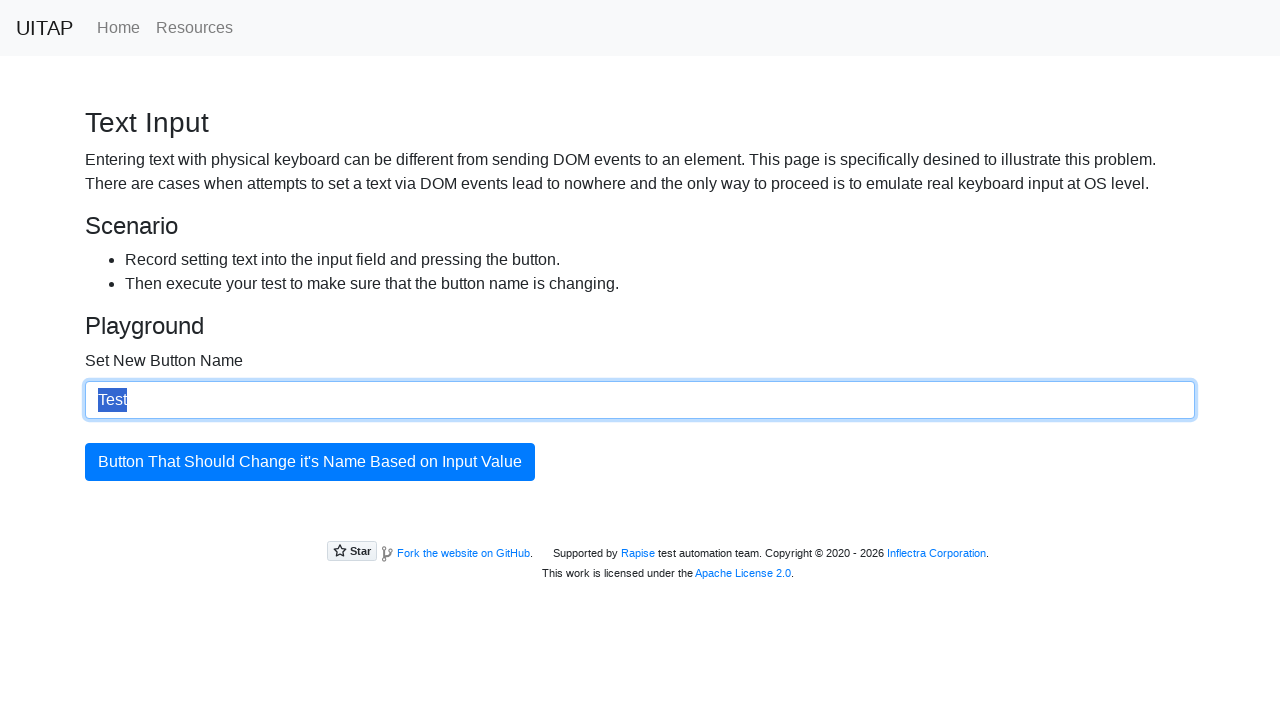

Pressed Meta+v to paste text (first paste) on #newButtonName
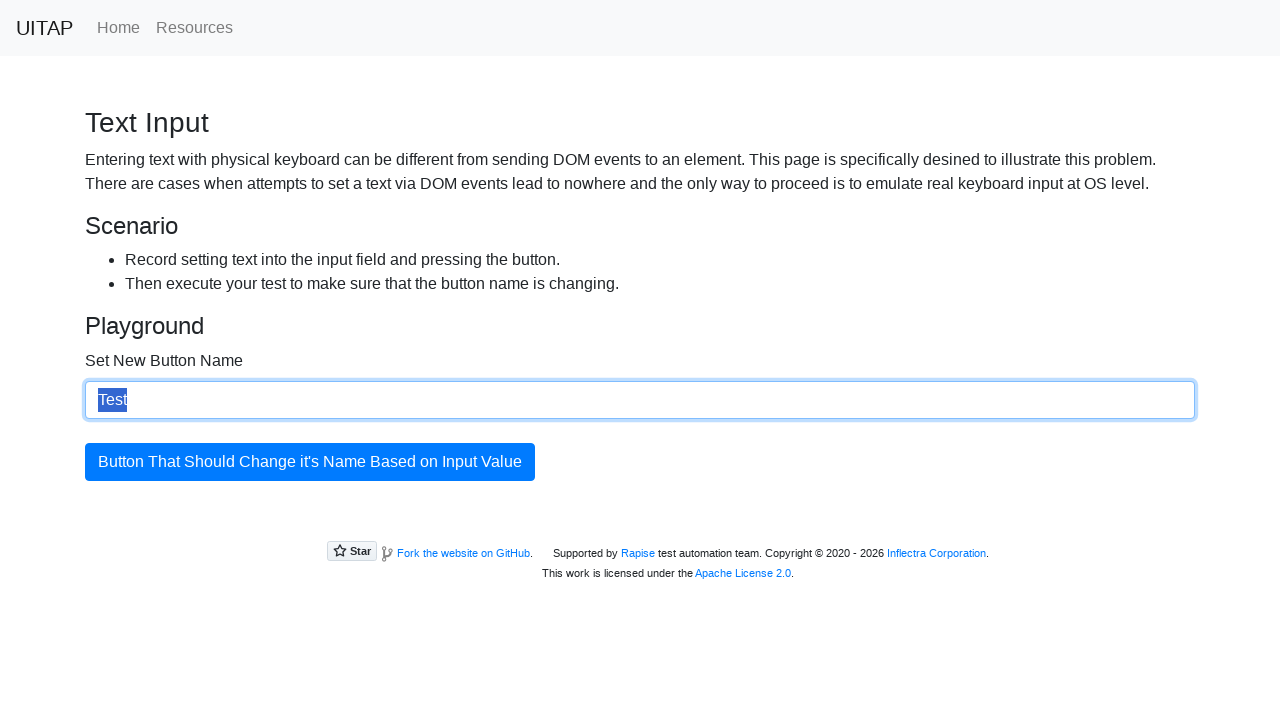

Pressed Meta+v to paste text (second paste) on #newButtonName
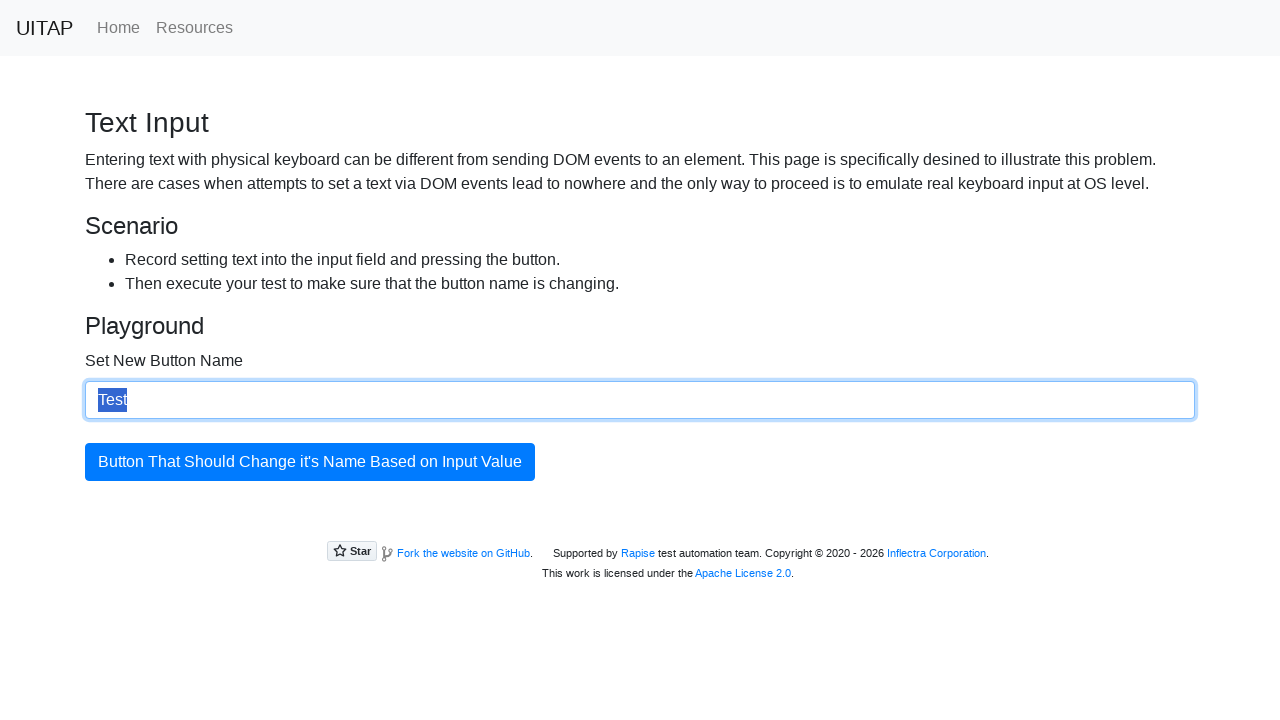

Pressed Meta+v to paste text (third paste) on #newButtonName
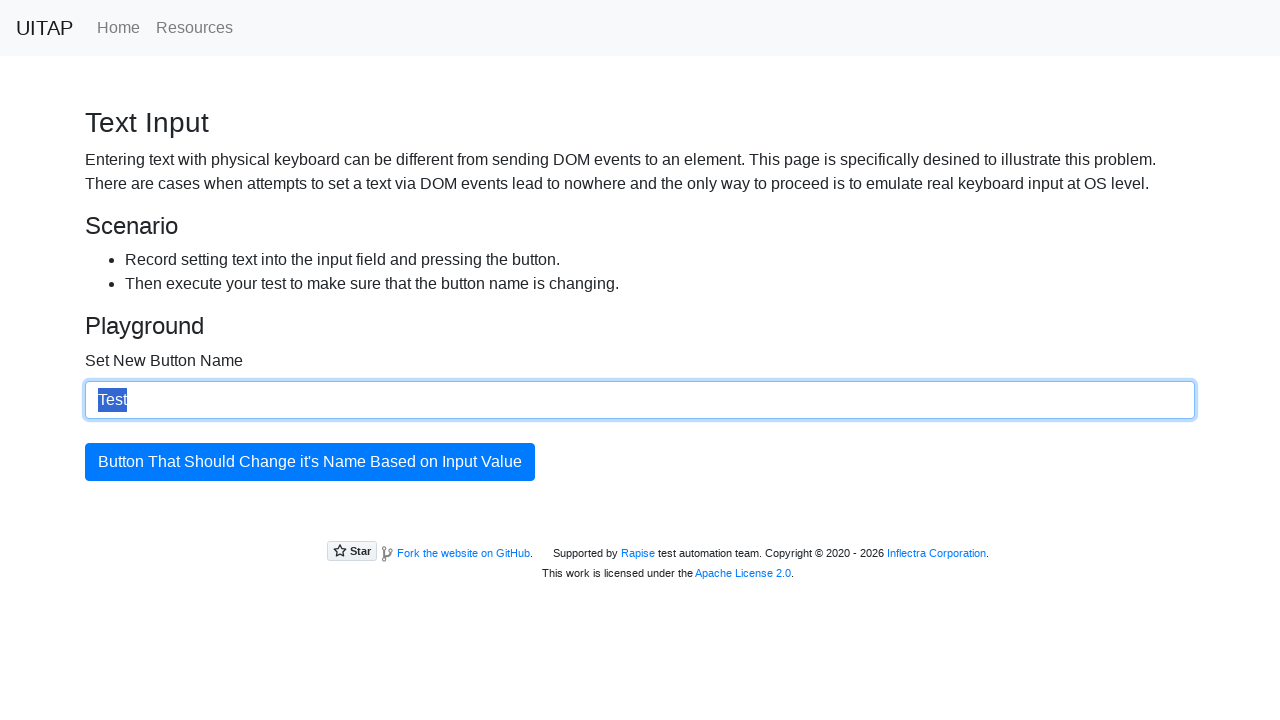

Pressed Meta+v to paste text (fourth paste) on #newButtonName
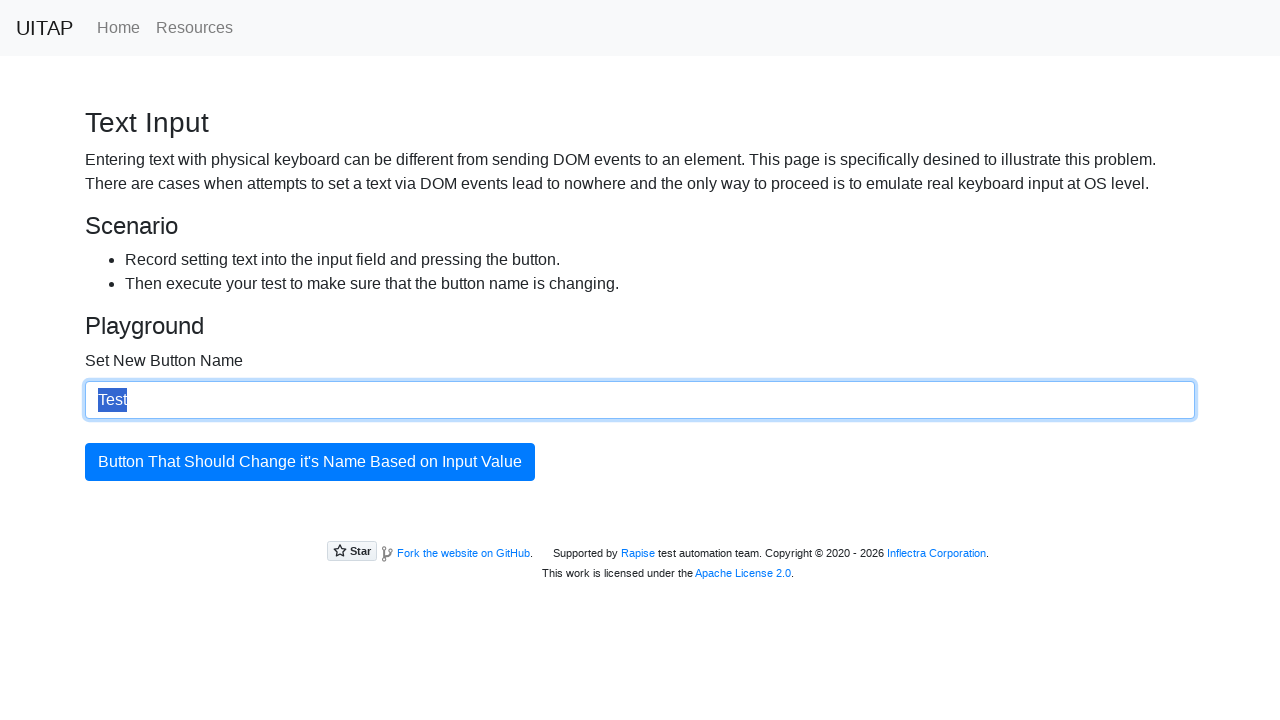

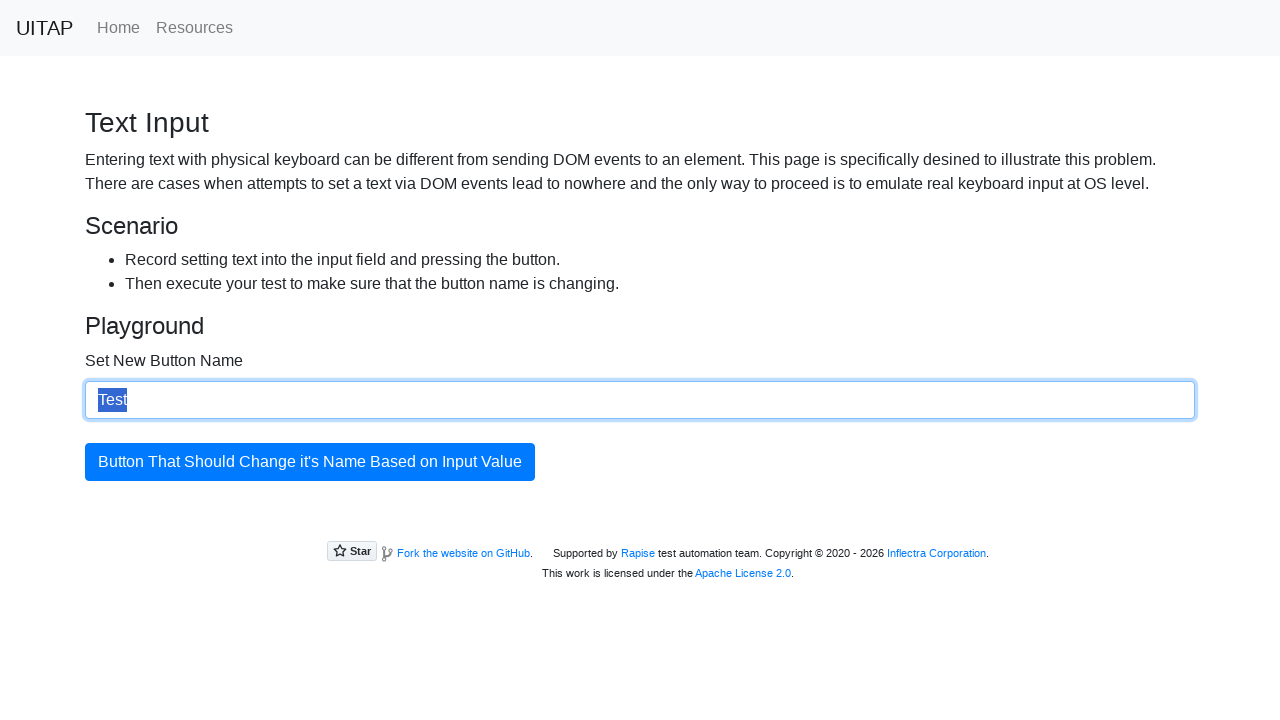